Tests a flight booking flow on BlazeDemo by selecting departure and destination cities, choosing a flight, filling out passenger and payment information, and completing the purchase.

Starting URL: https://blazedemo.com/

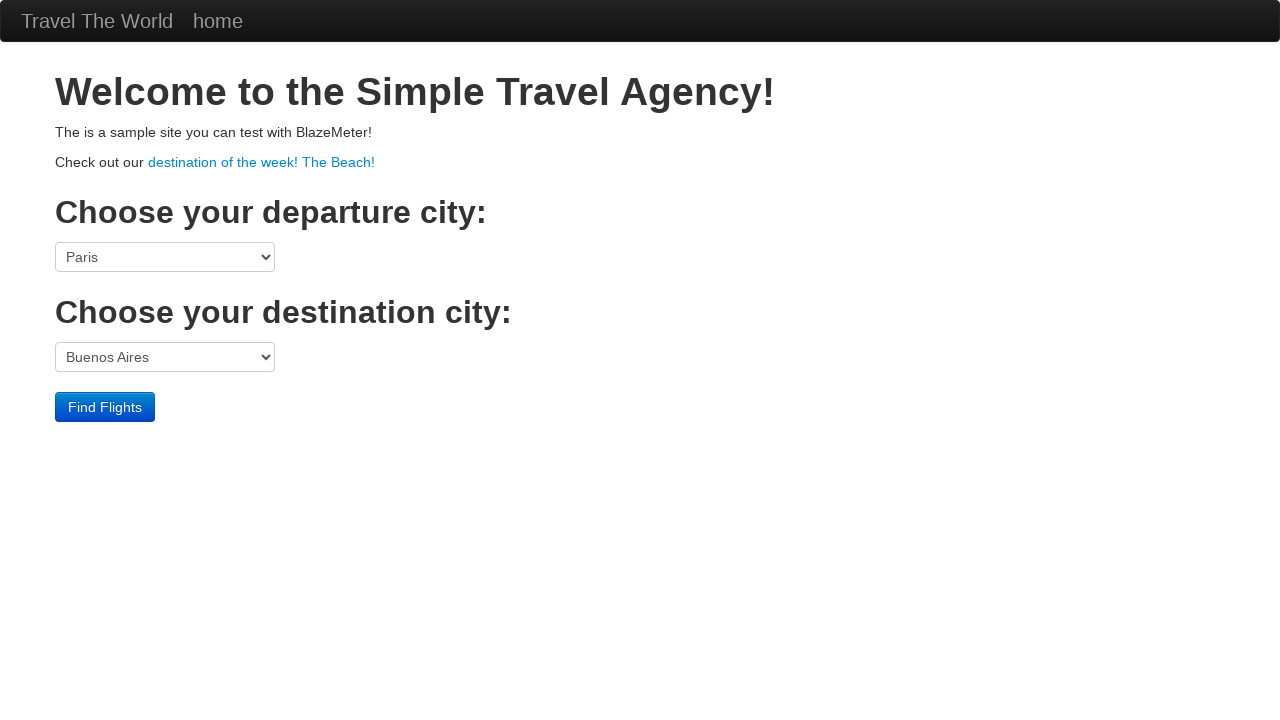

Selected Boston as departure city on select[name='fromPort']
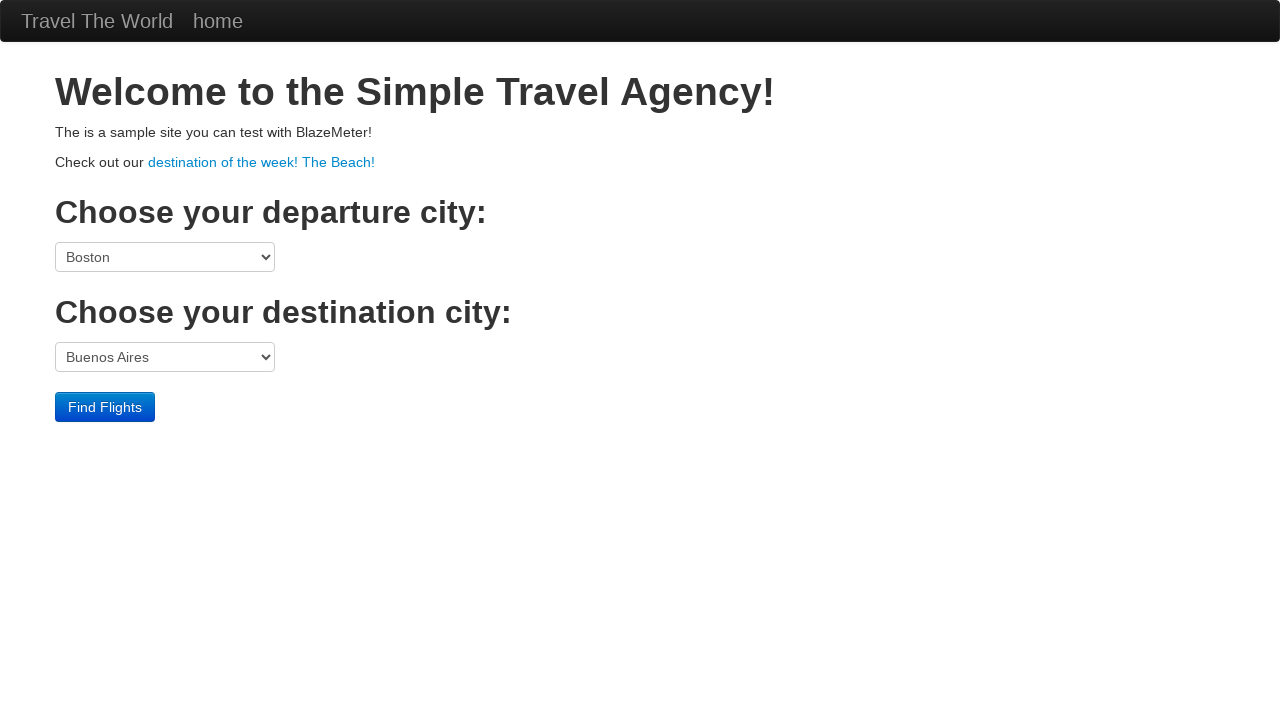

Selected London as destination city on select[name='toPort']
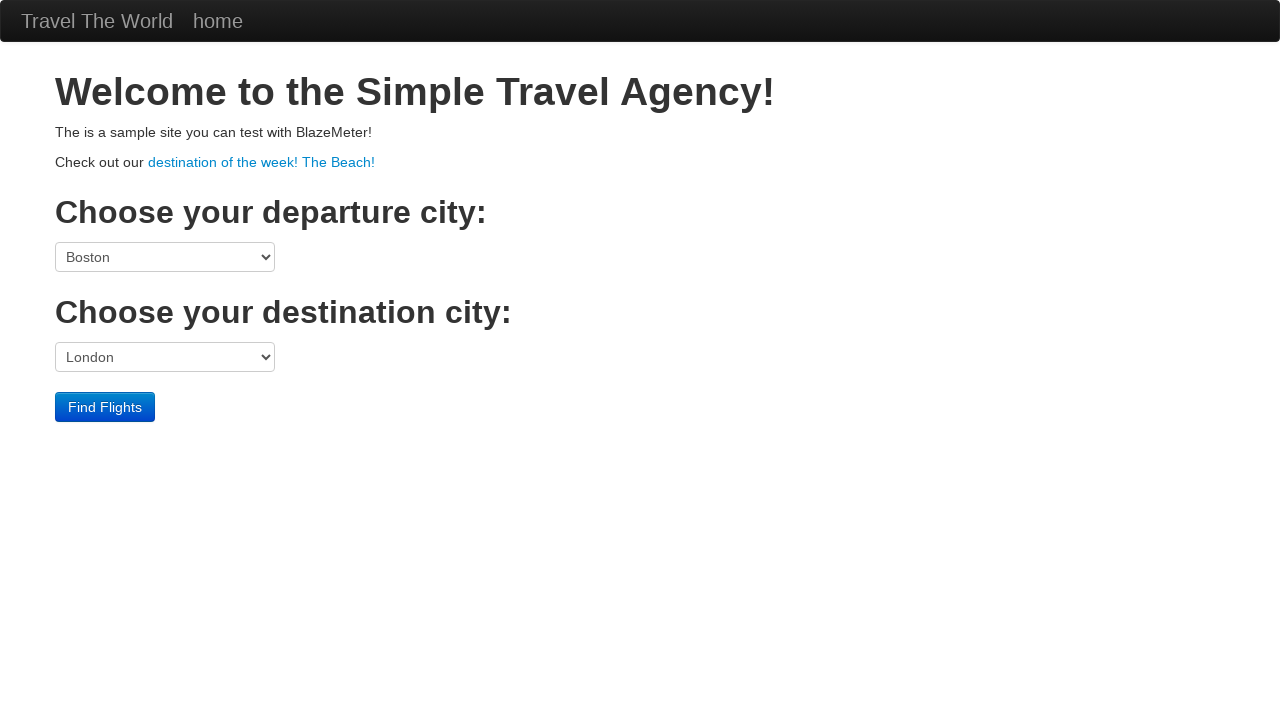

Clicked Find Flights button at (105, 407) on xpath=//input[contains(@class, 'btn-primary') and @type='submit']
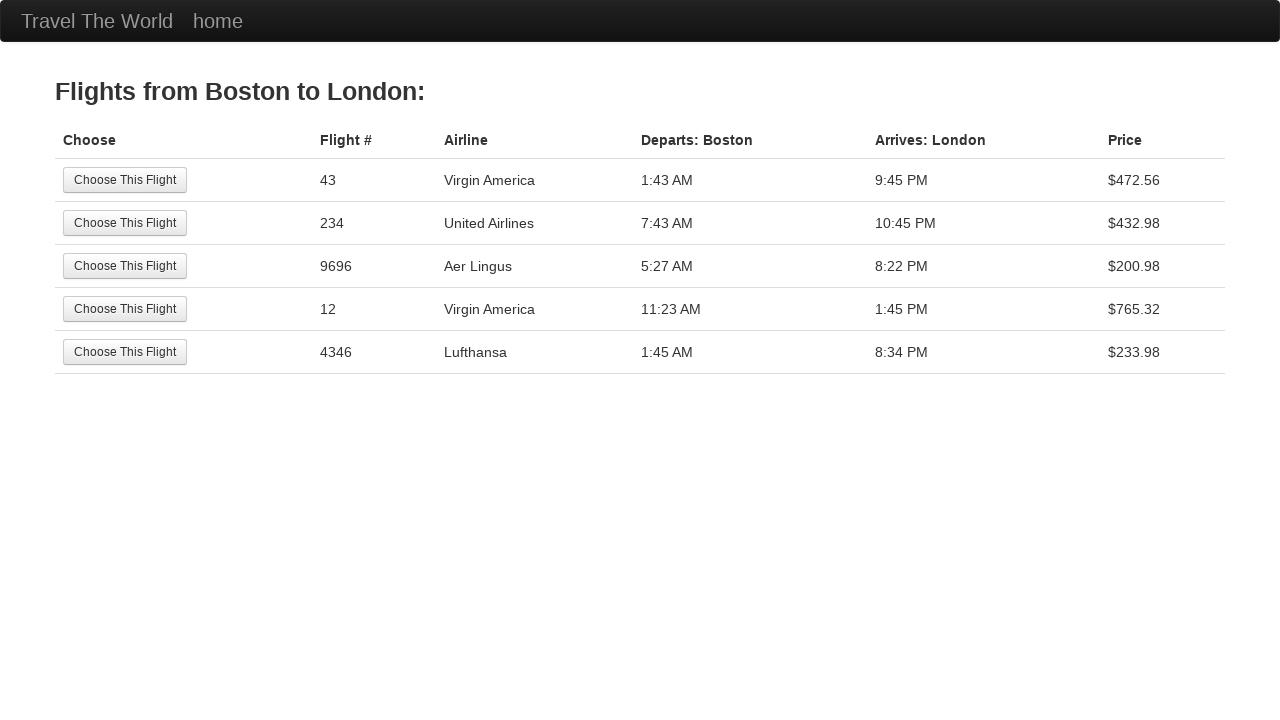

Selected the second flight option at (125, 223) on xpath=(//input[@type='submit' and @value='Choose This Flight'])[2]
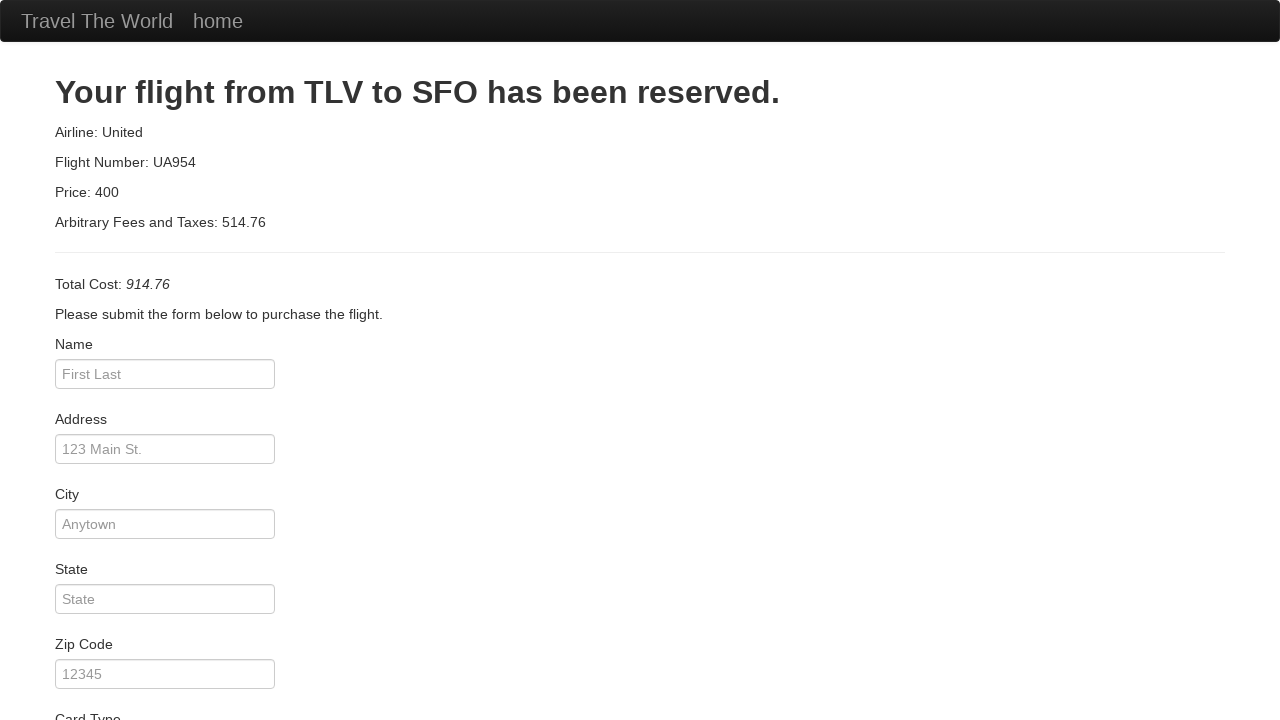

Entered passenger name: Travis Williams on #inputName
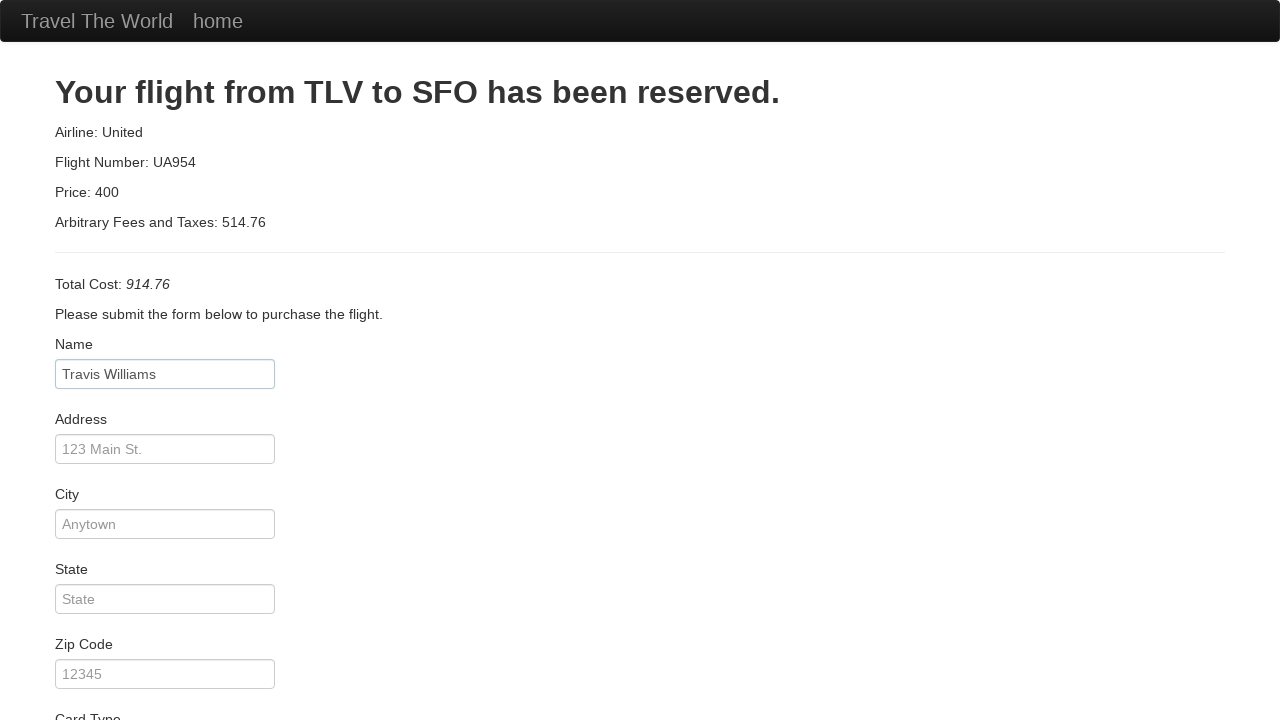

Entered address: 989 Boss st on #address
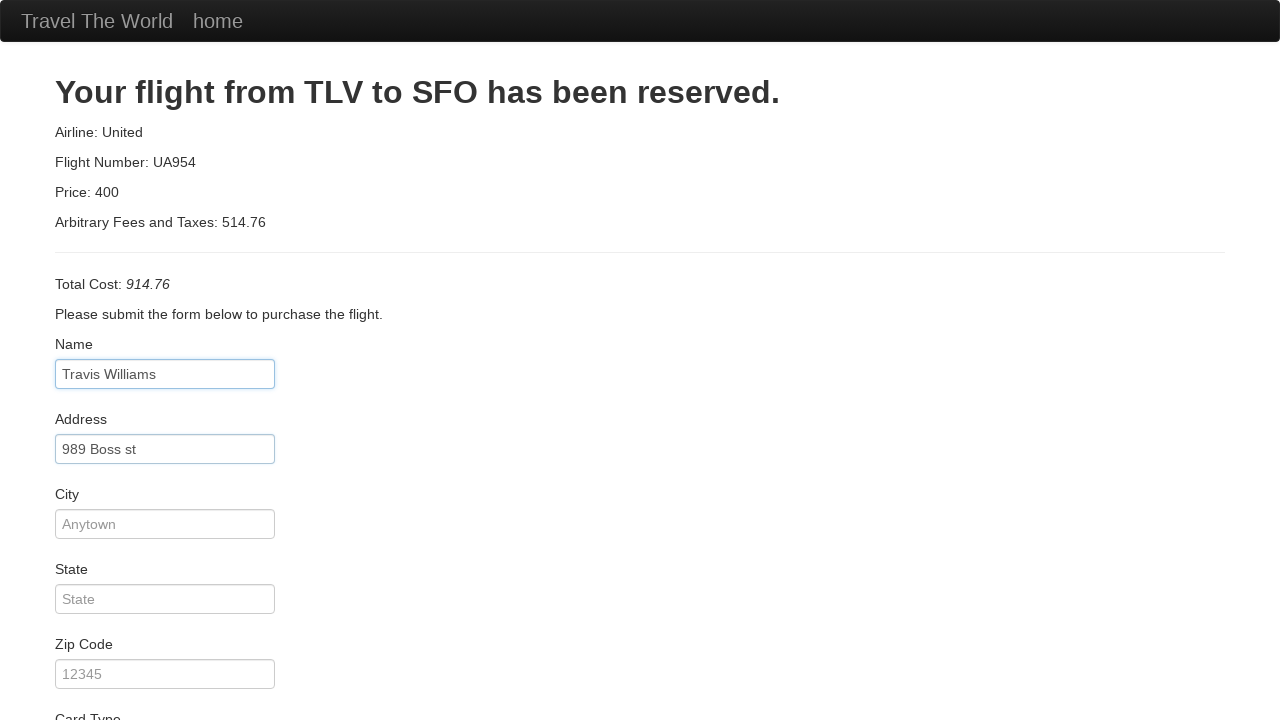

Entered city: Detroit on input[name='city']
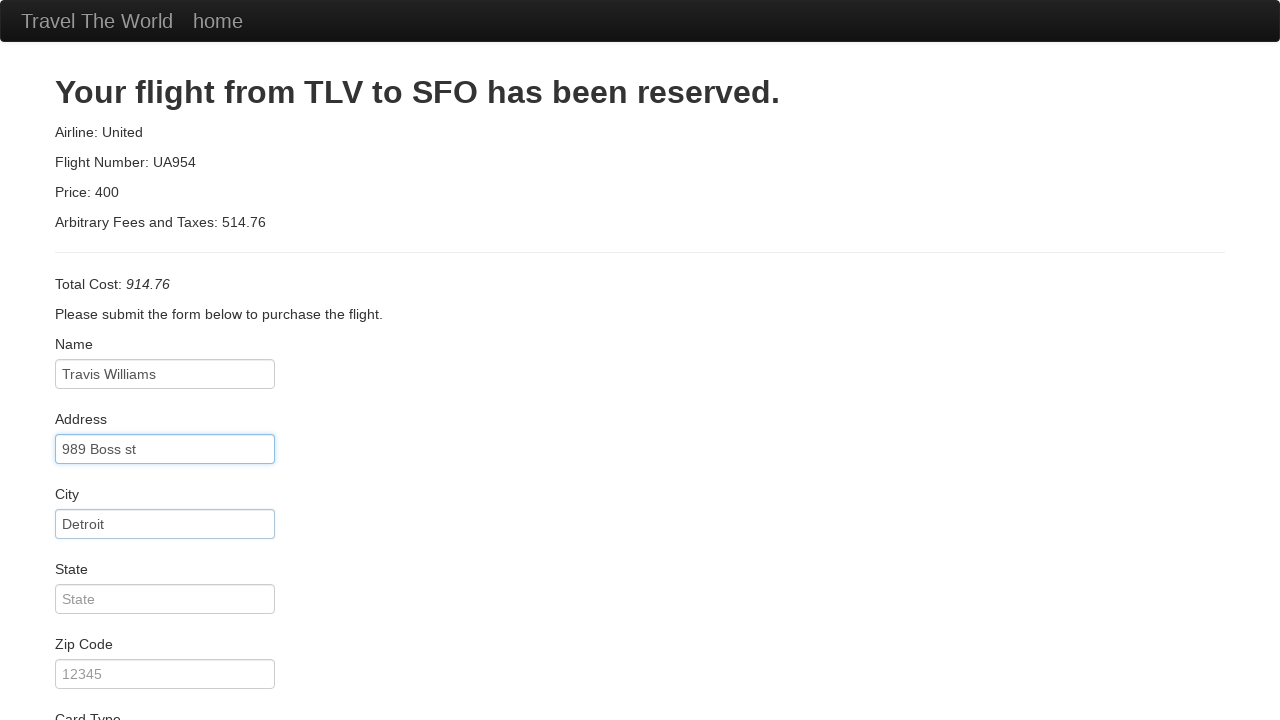

Entered state: Michigan on #state
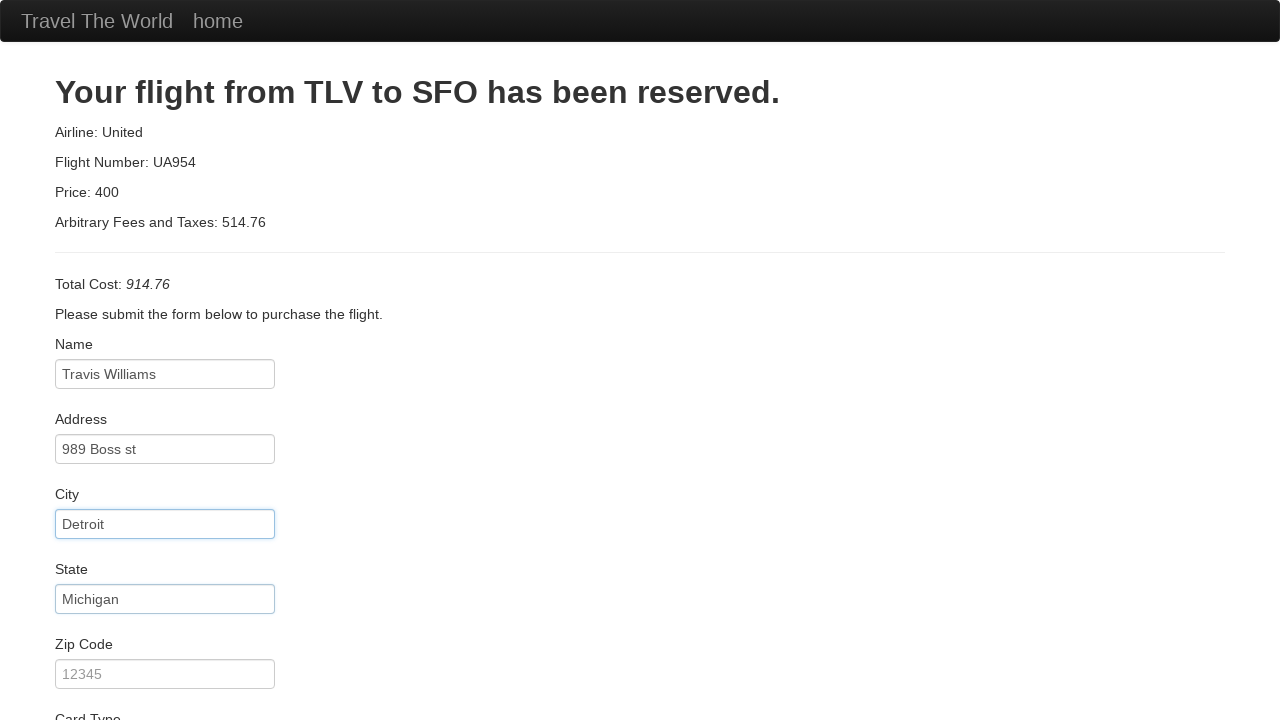

Entered zip code: 98765 on input[placeholder='12345']
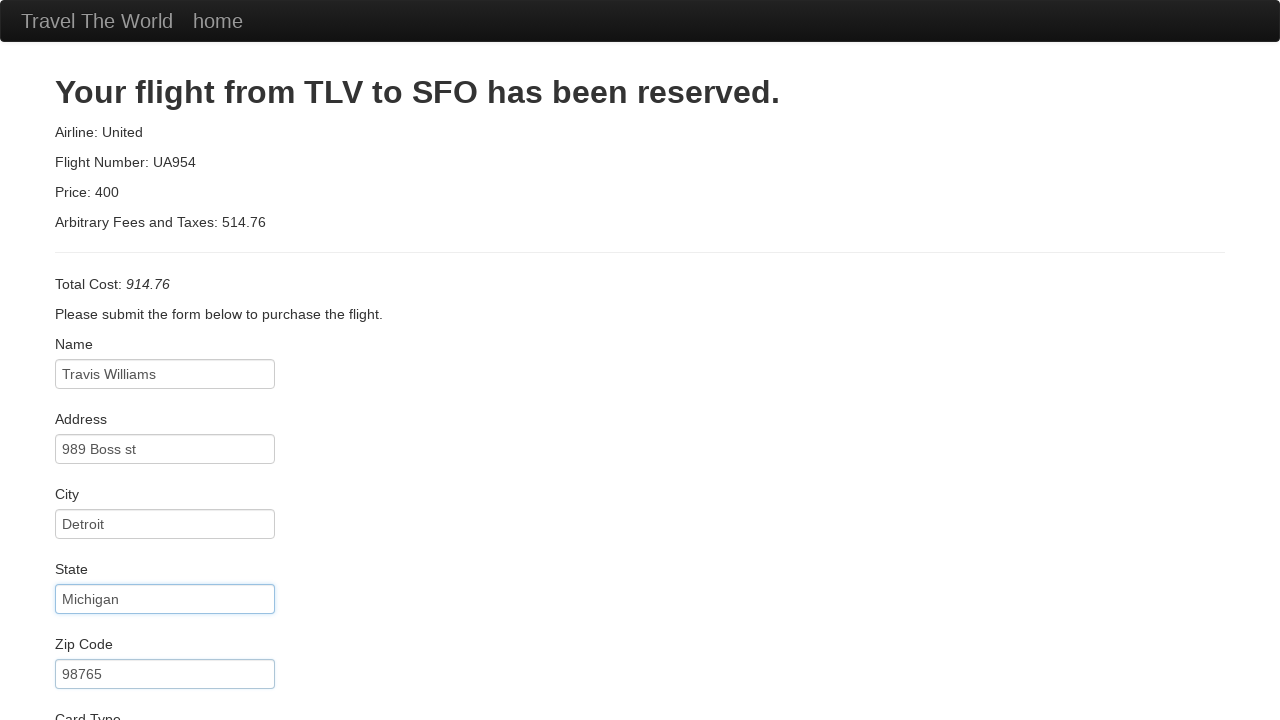

Entered credit card number on #creditCardNumber
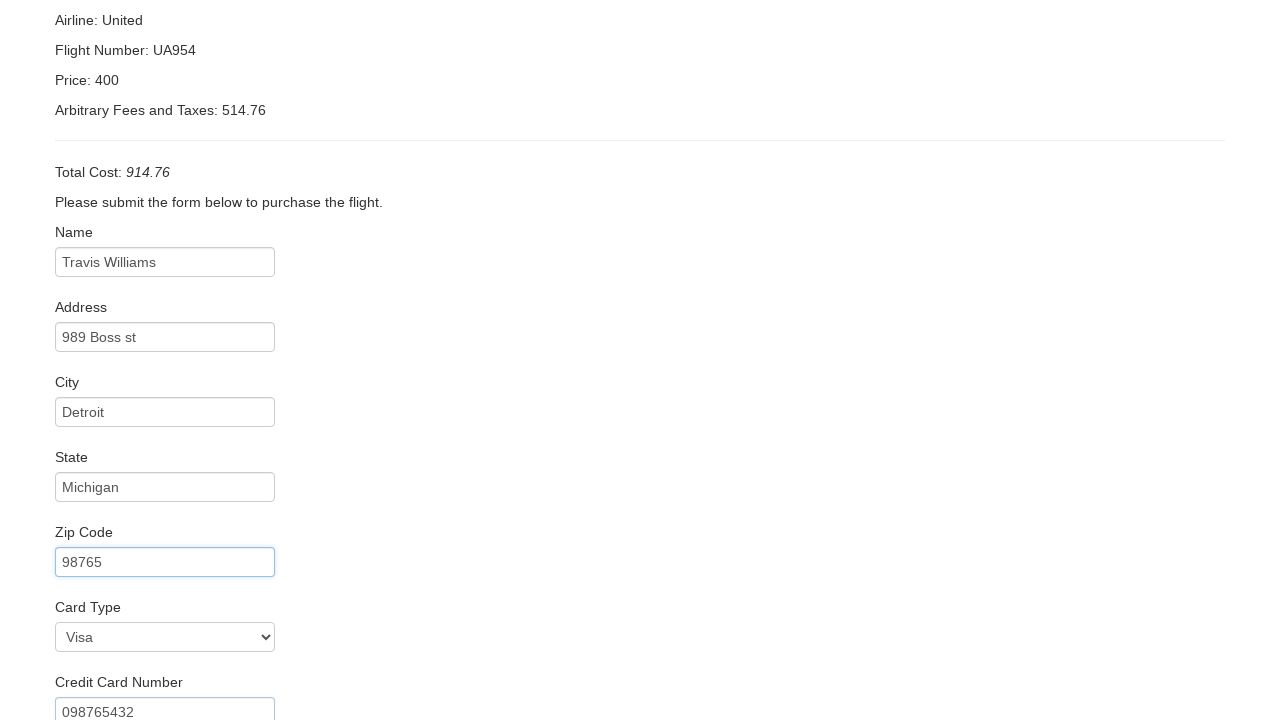

Entered credit card month: May on #creditCardMonth
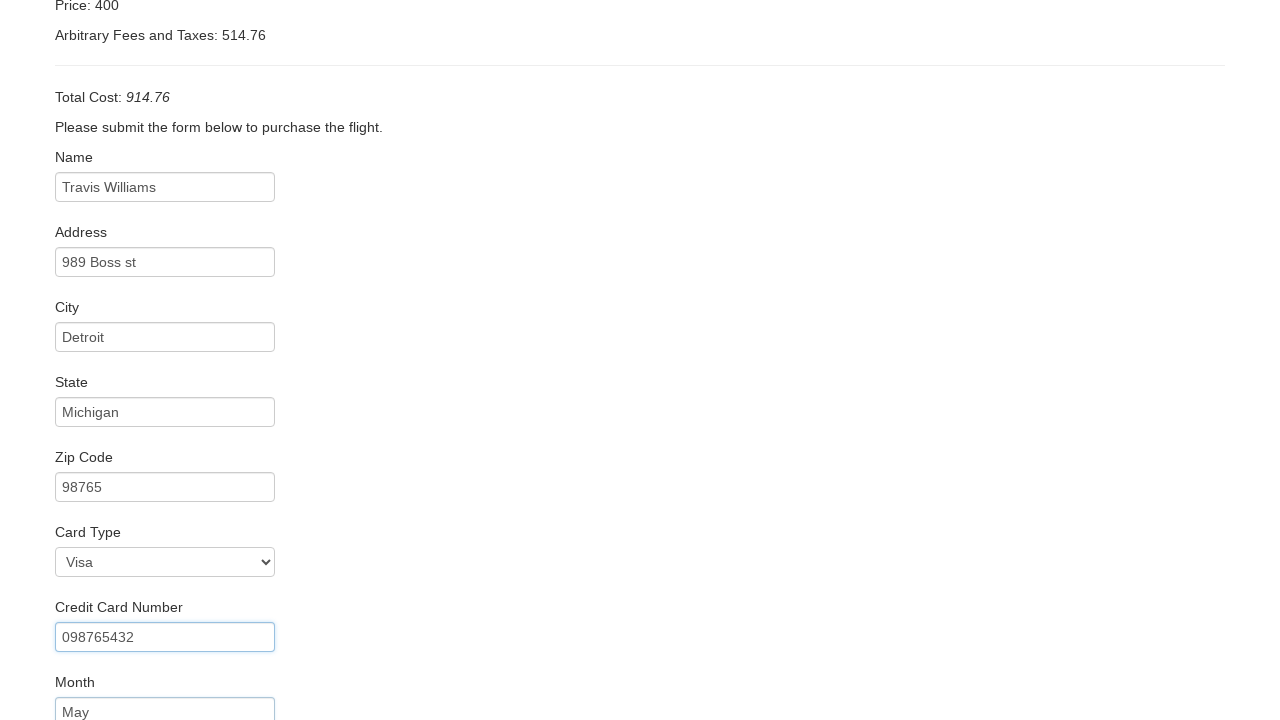

Entered credit card year: 2024 on #creditCardYear
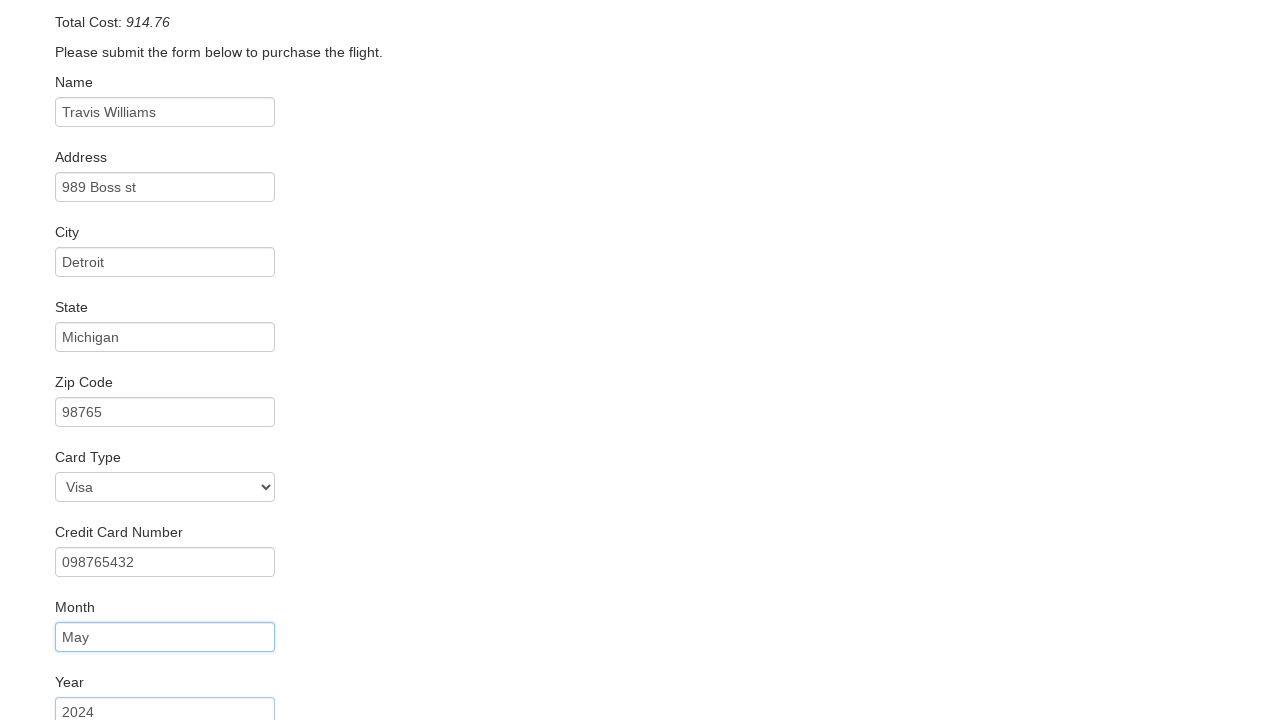

Entered name on card: Travis Williams on #nameOnCard
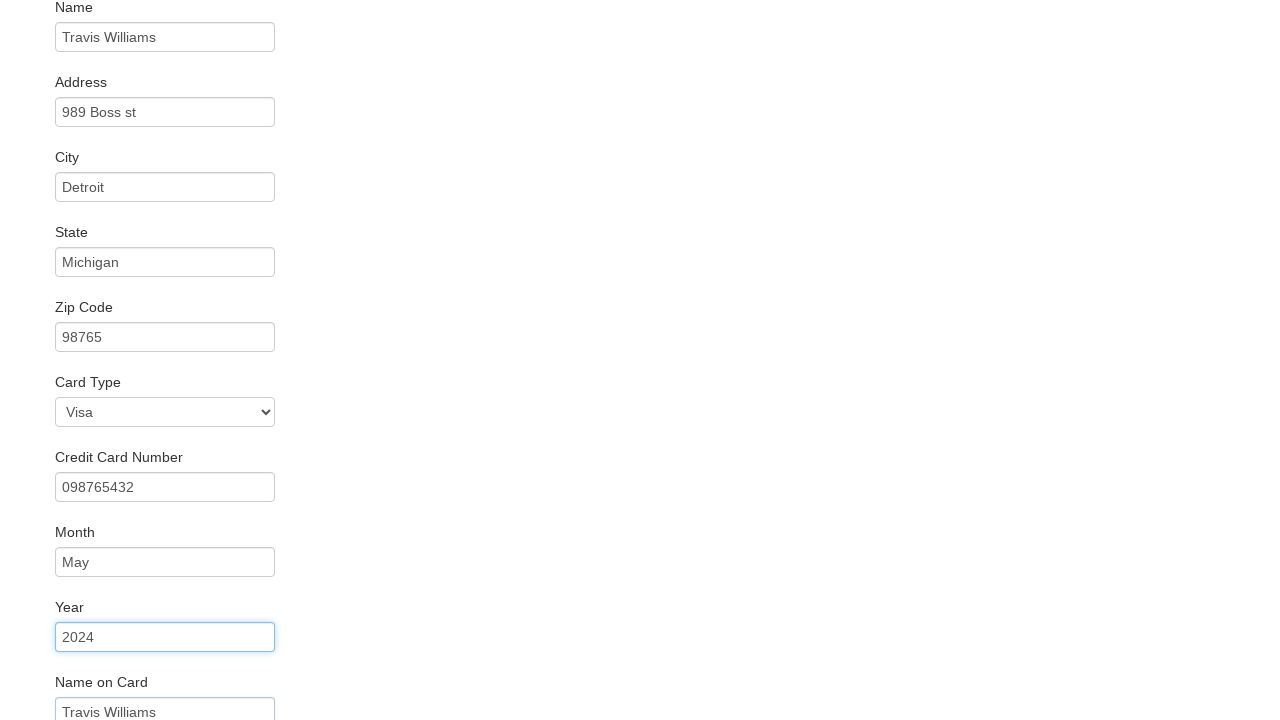

Clicked Purchase Flight button at (118, 685) on input[type='submit'][value='Purchase Flight']
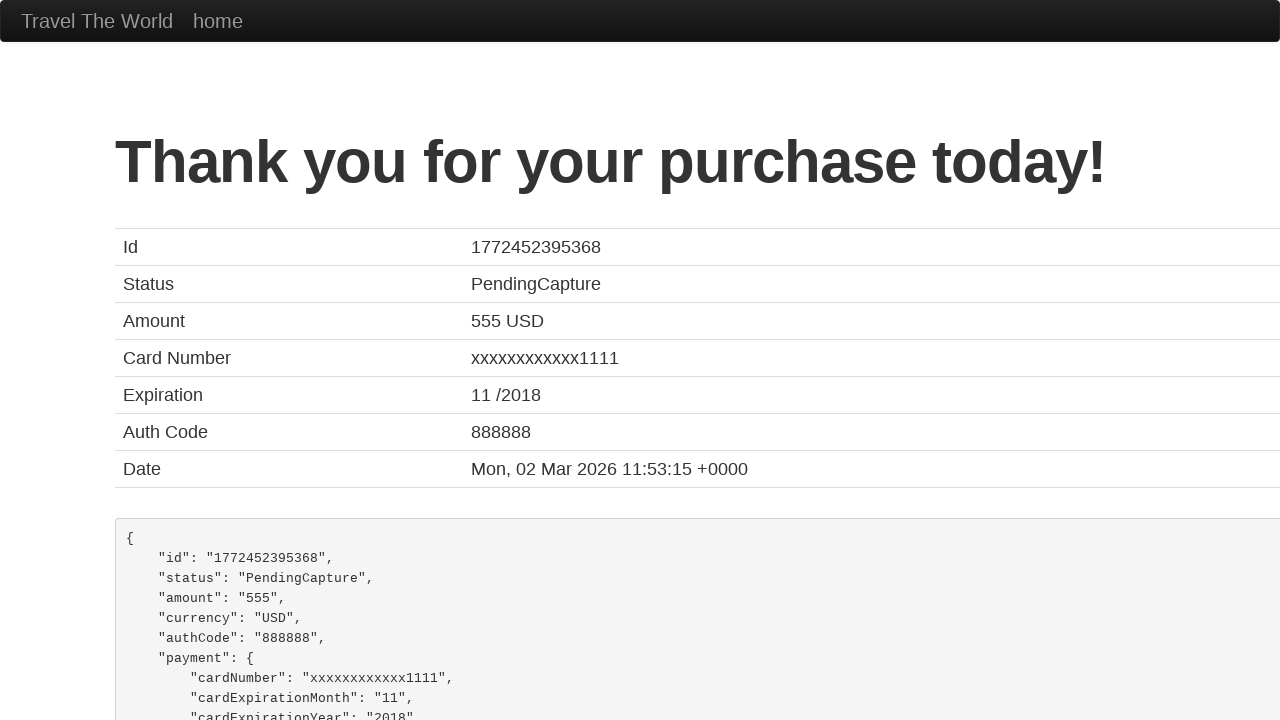

Purchase confirmation message displayed
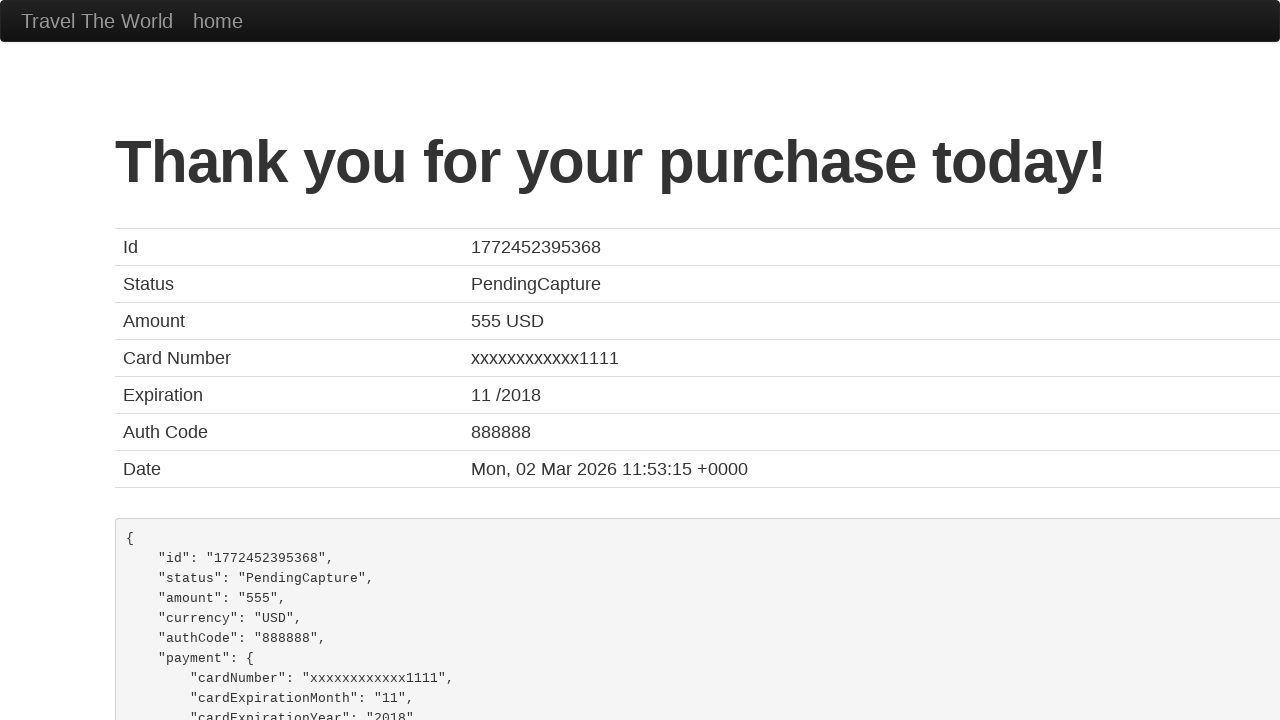

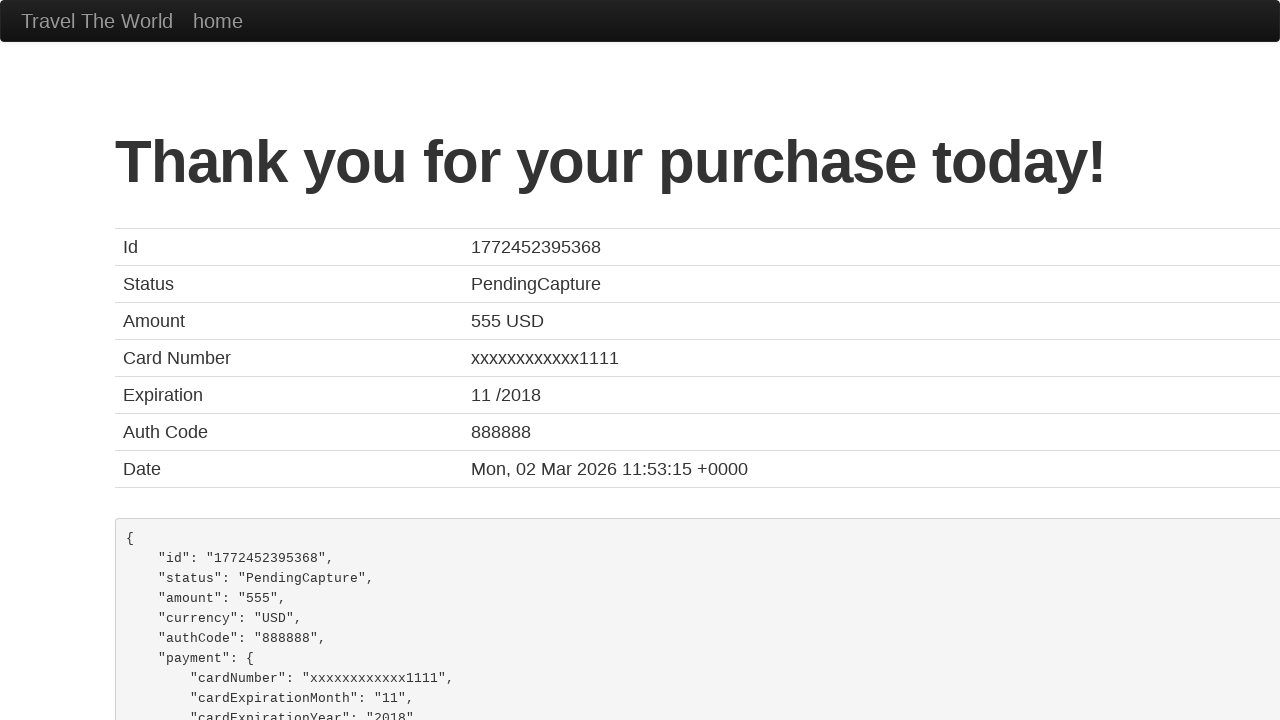